Tests window handling by clicking a link that opens a new window, extracting text from the new window, and using that text to fill a field in the original window

Starting URL: https://rahulshettyacademy.com/loginpagePractise/

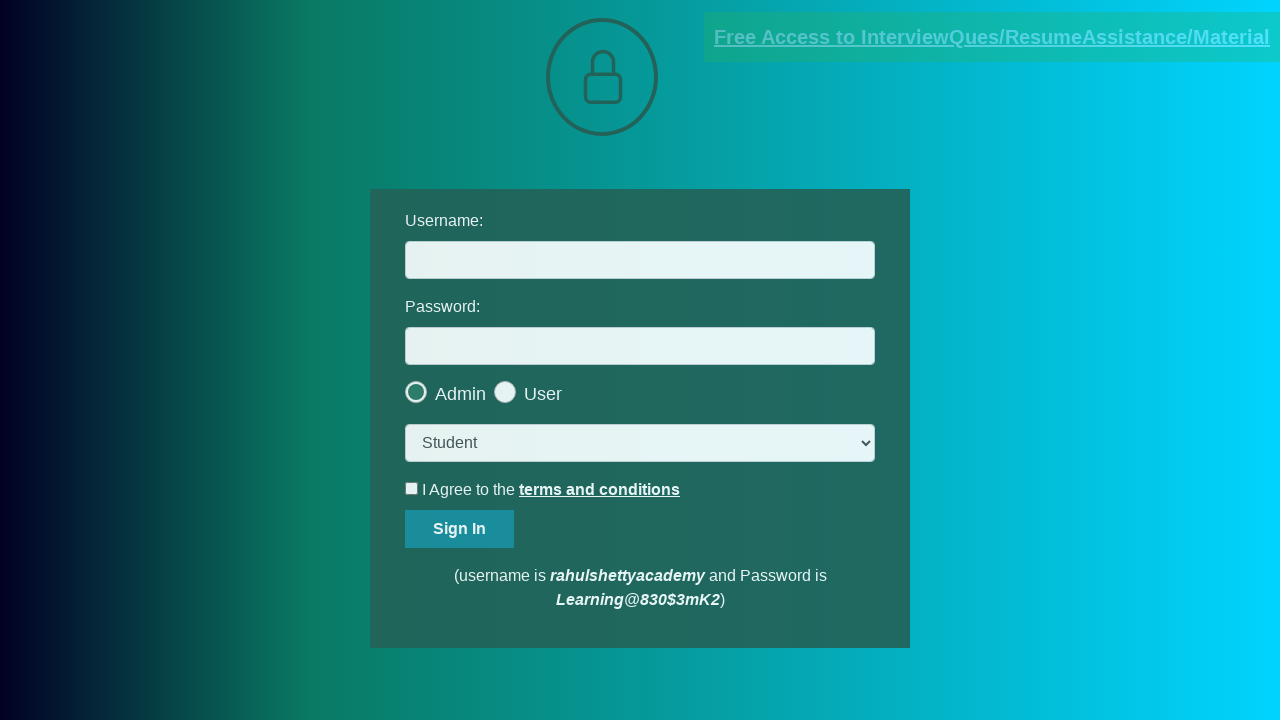

Clicked blinking text link to open new window at (992, 37) on .blinkingText
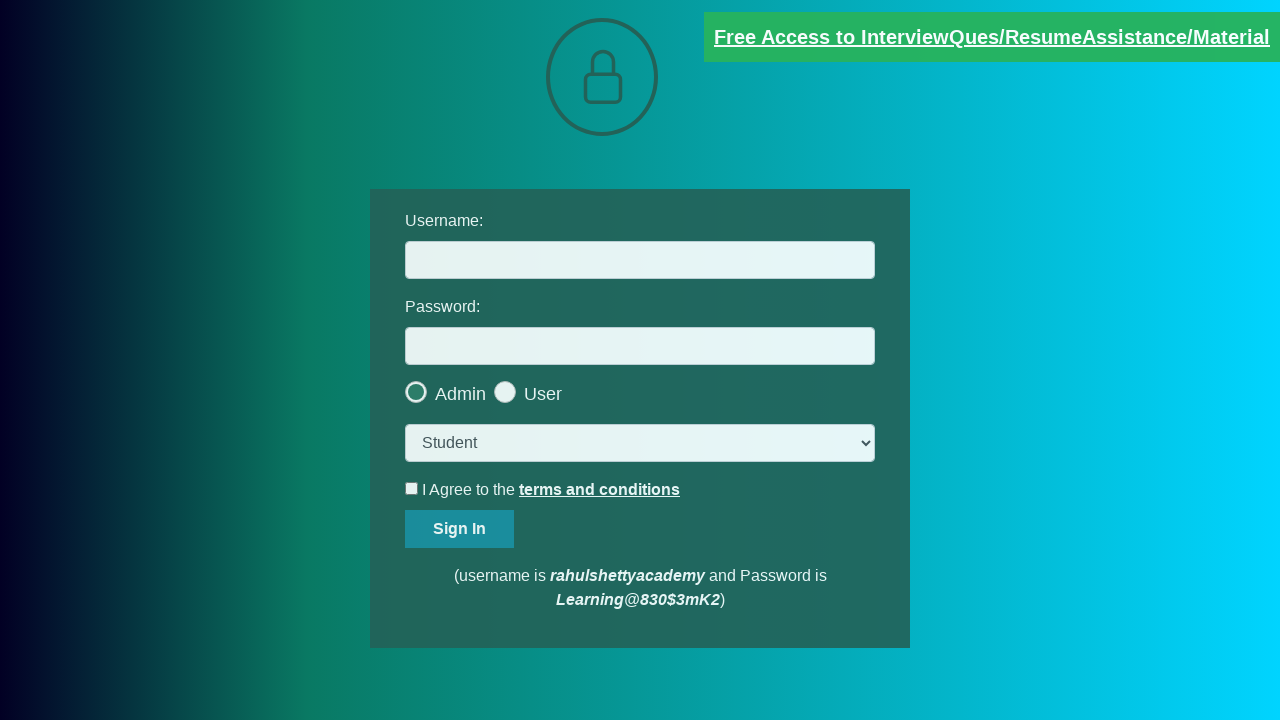

New window/page opened and captured
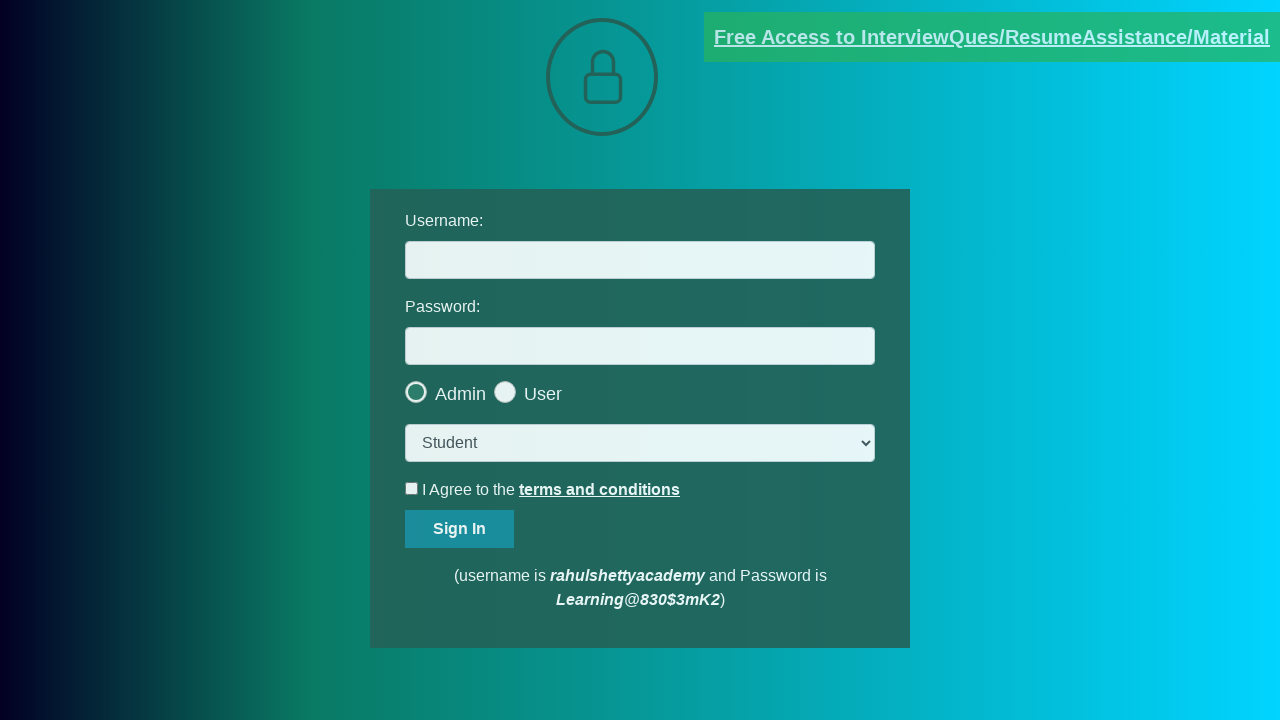

Extracted text from red paragraph in new window
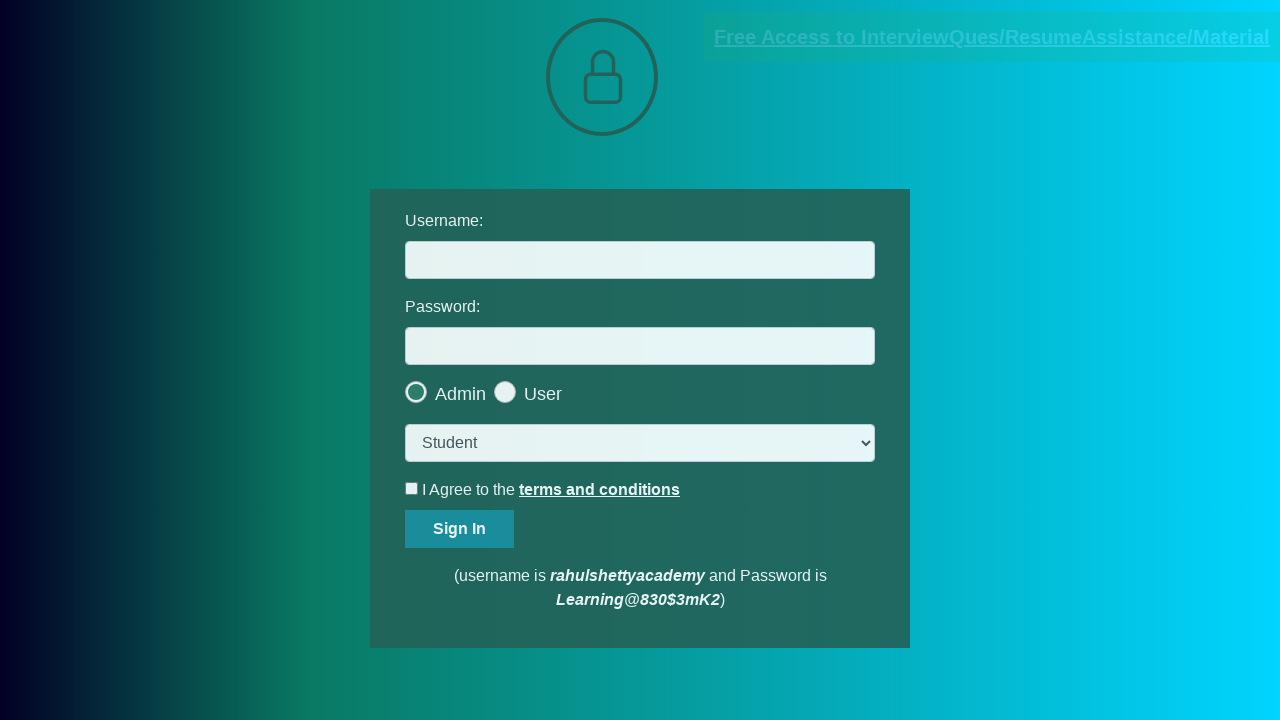

Parsed username from email text: mentor@rahulshettyacademy.com
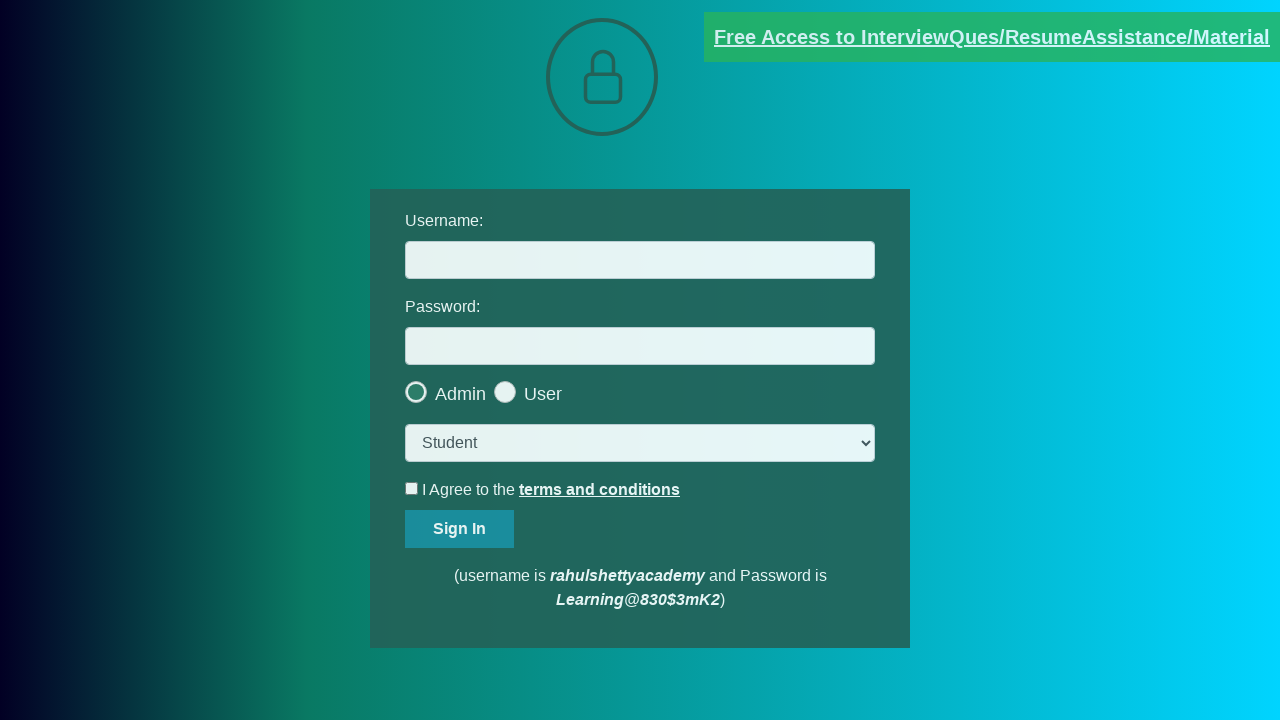

Switched back to original window
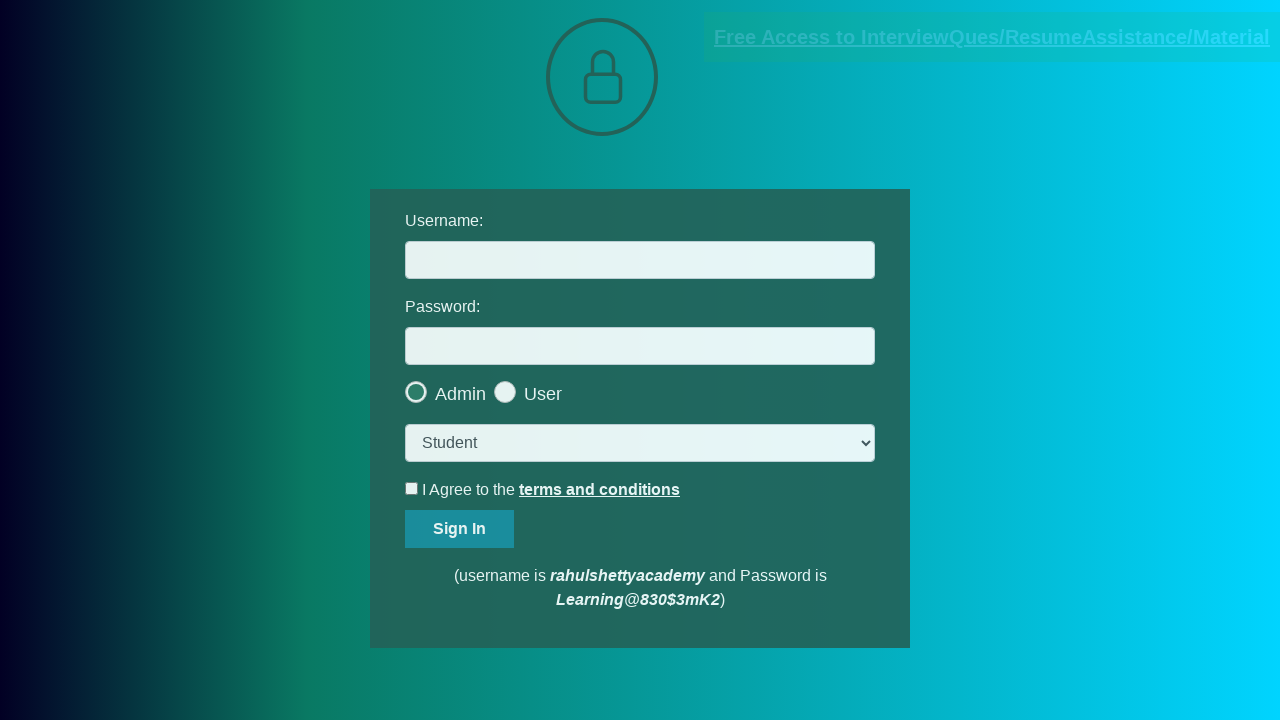

Filled username field with extracted username: mentor@rahulshettyacademy.com on #username
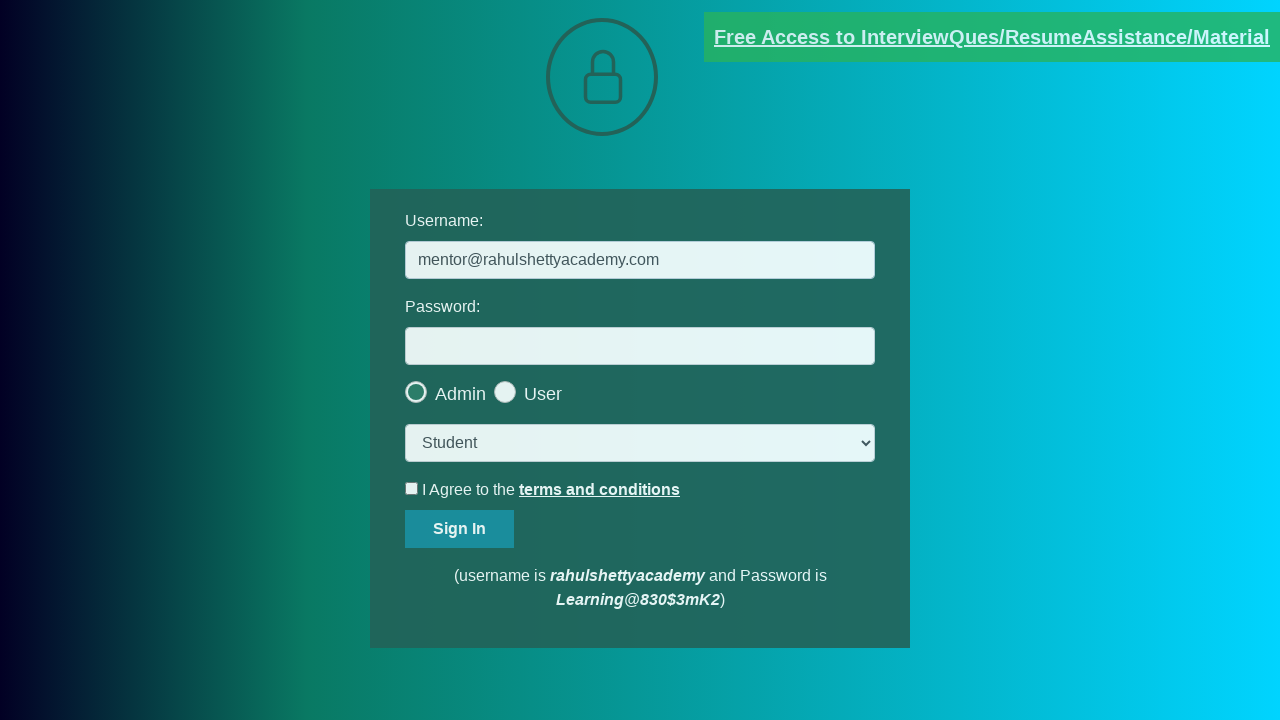

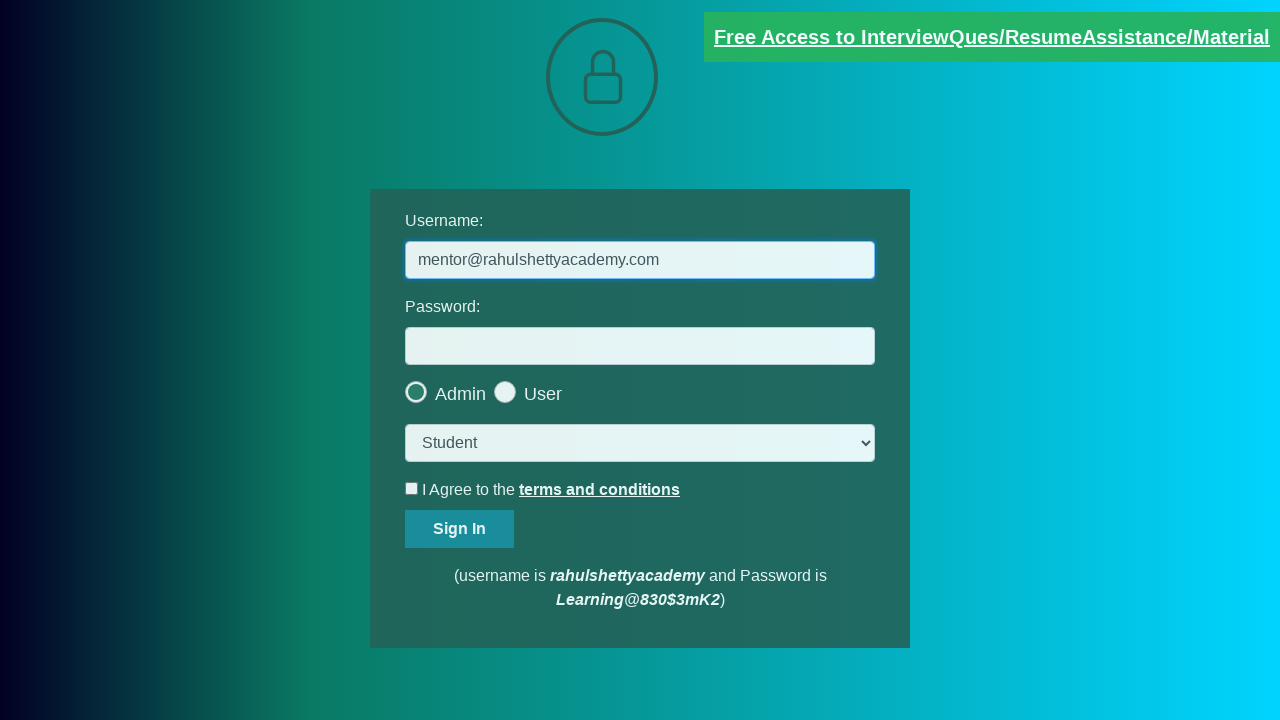